Navigates to NuGet.org and types search text using keyboard input actions

Starting URL: https://nuget.org

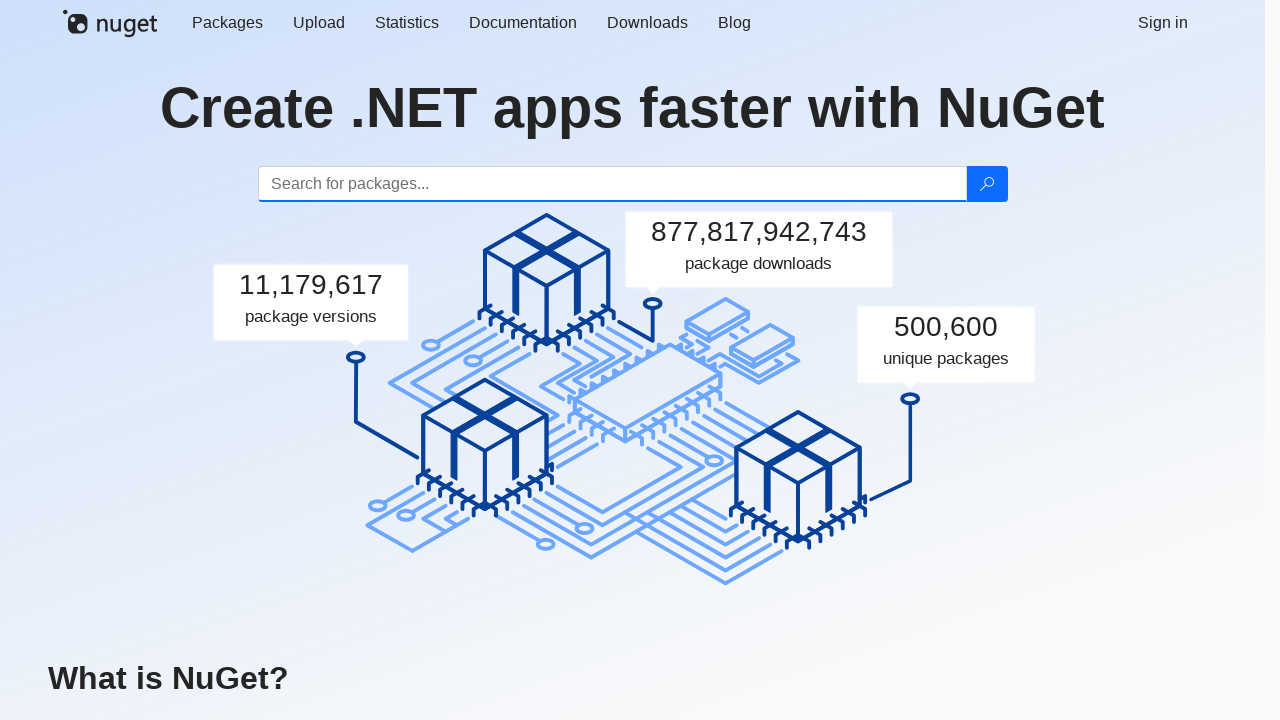

Page loaded with domcontentloaded state
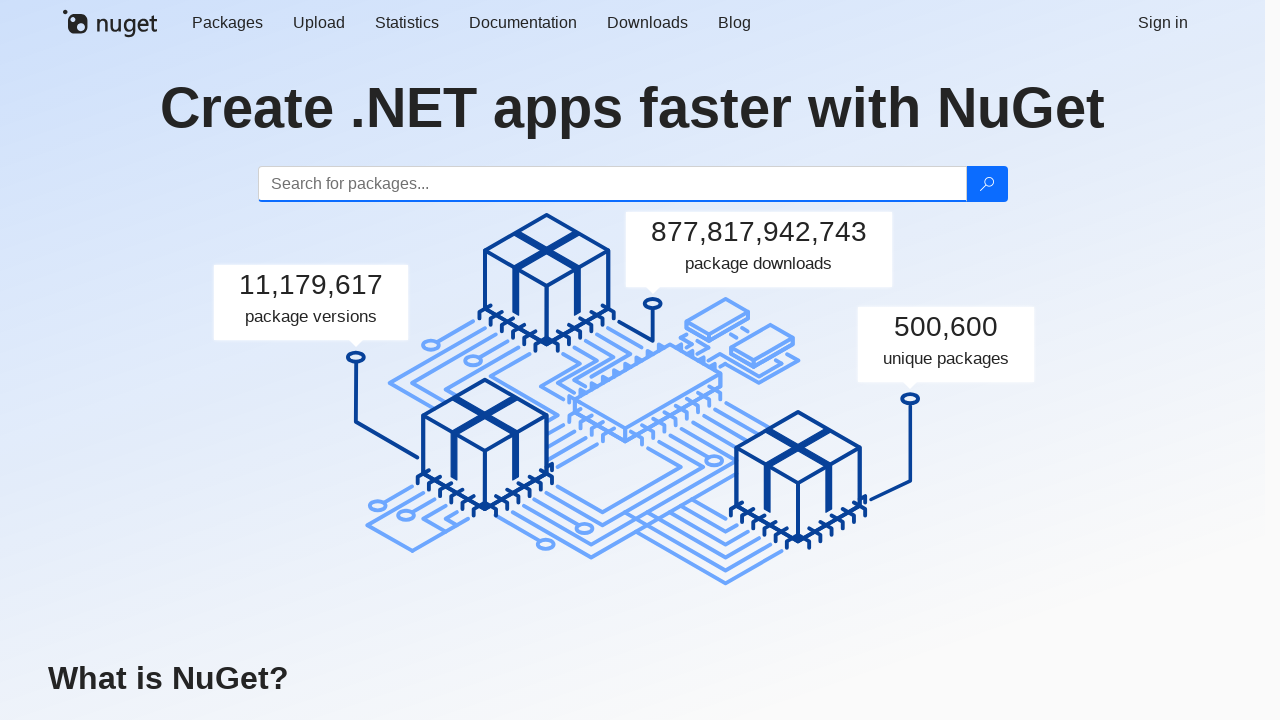

Typed 'abc' using keyboard
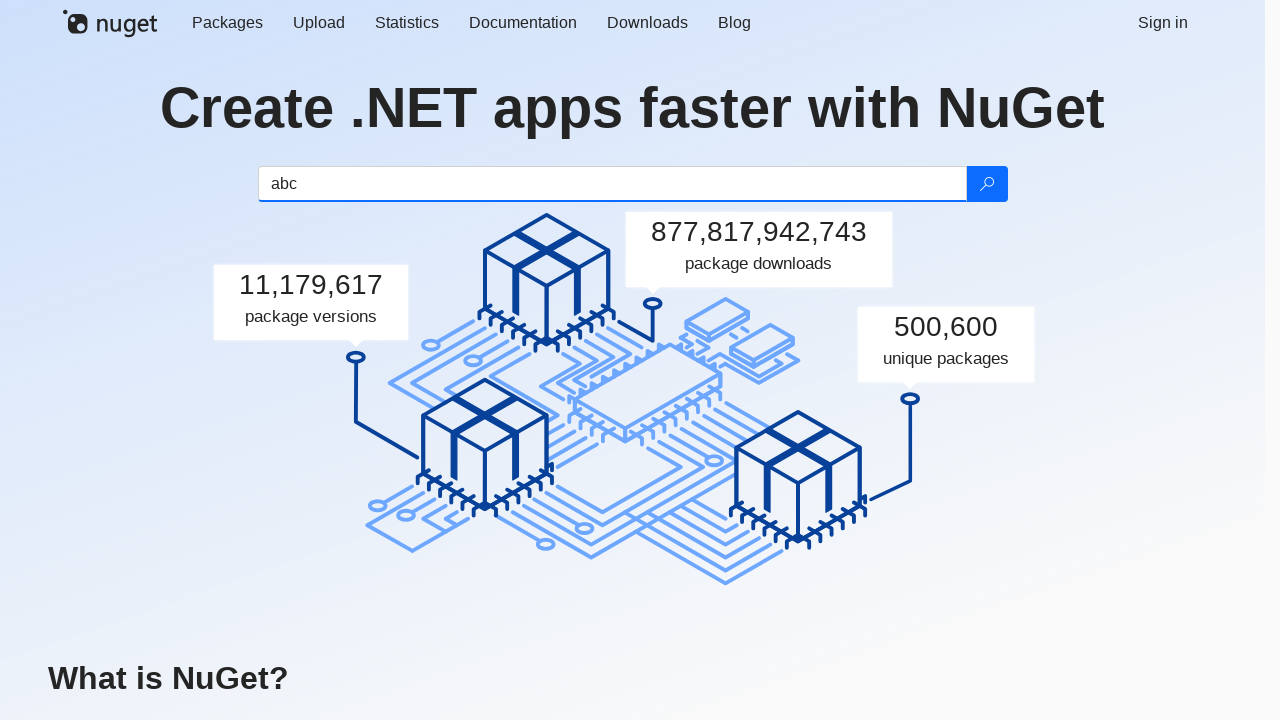

Typed 'Hi,' using keyboard
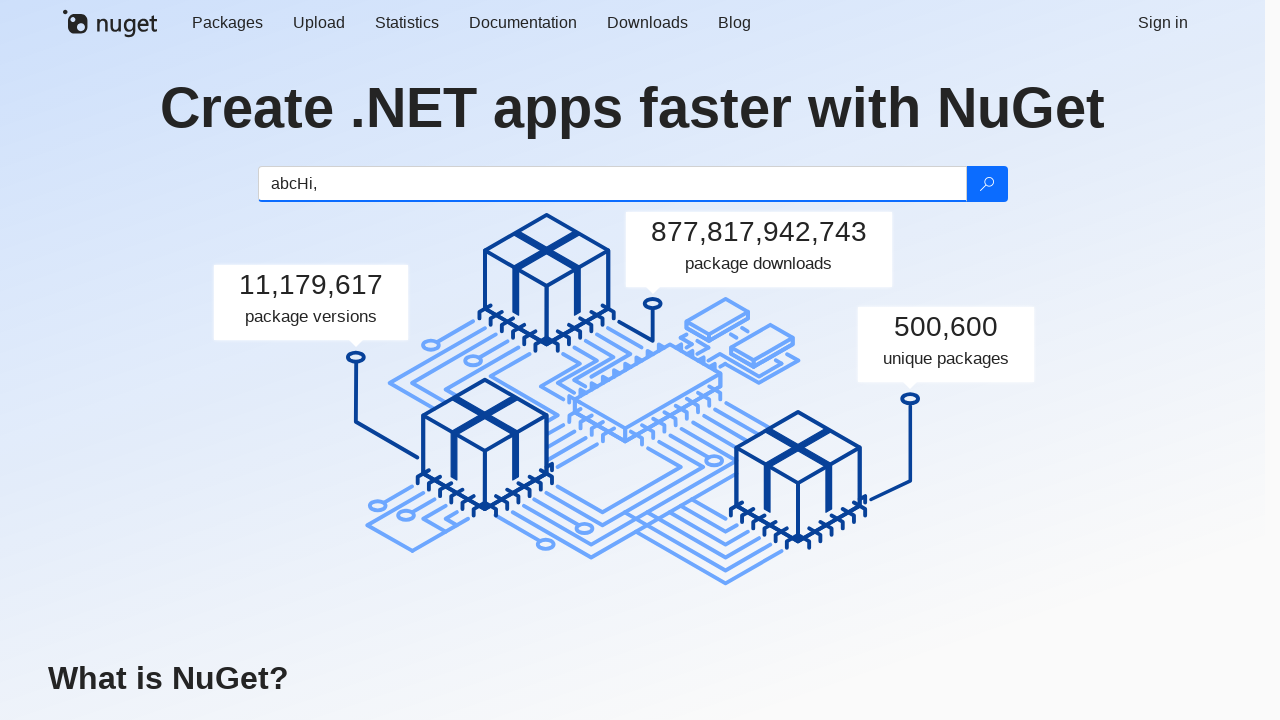

Waited 1000ms
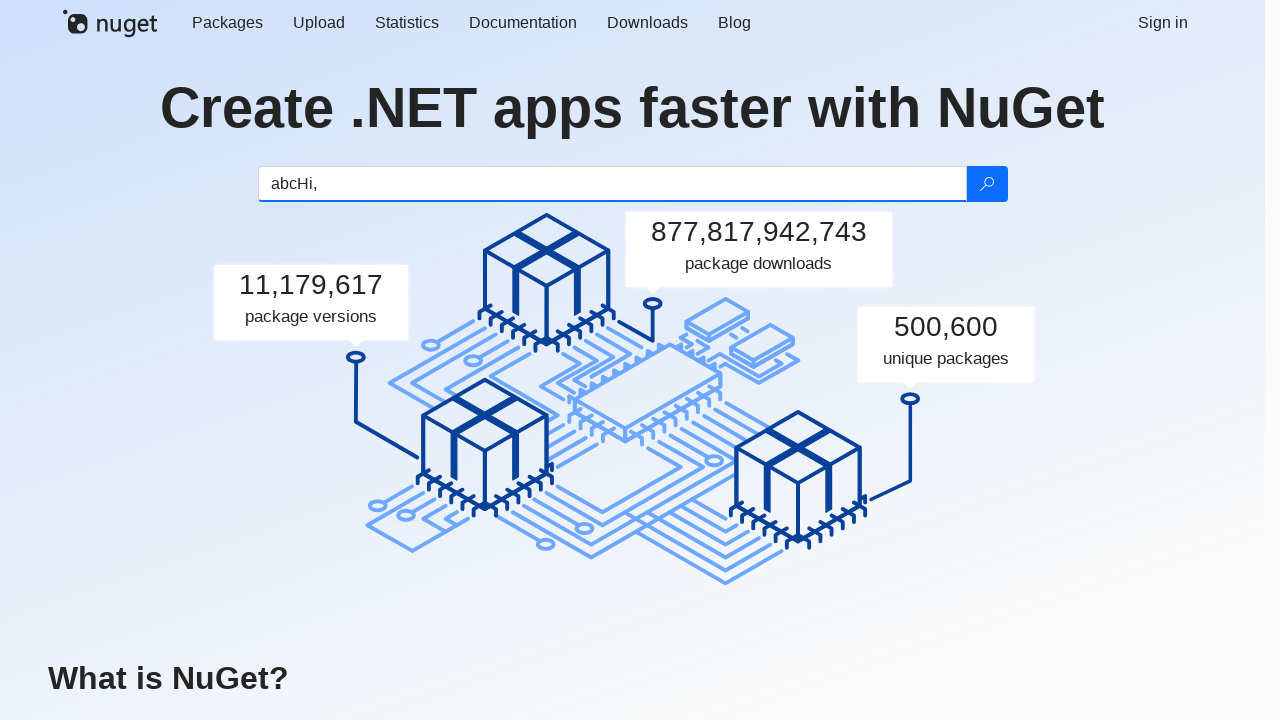

Typed 'World' using keyboard
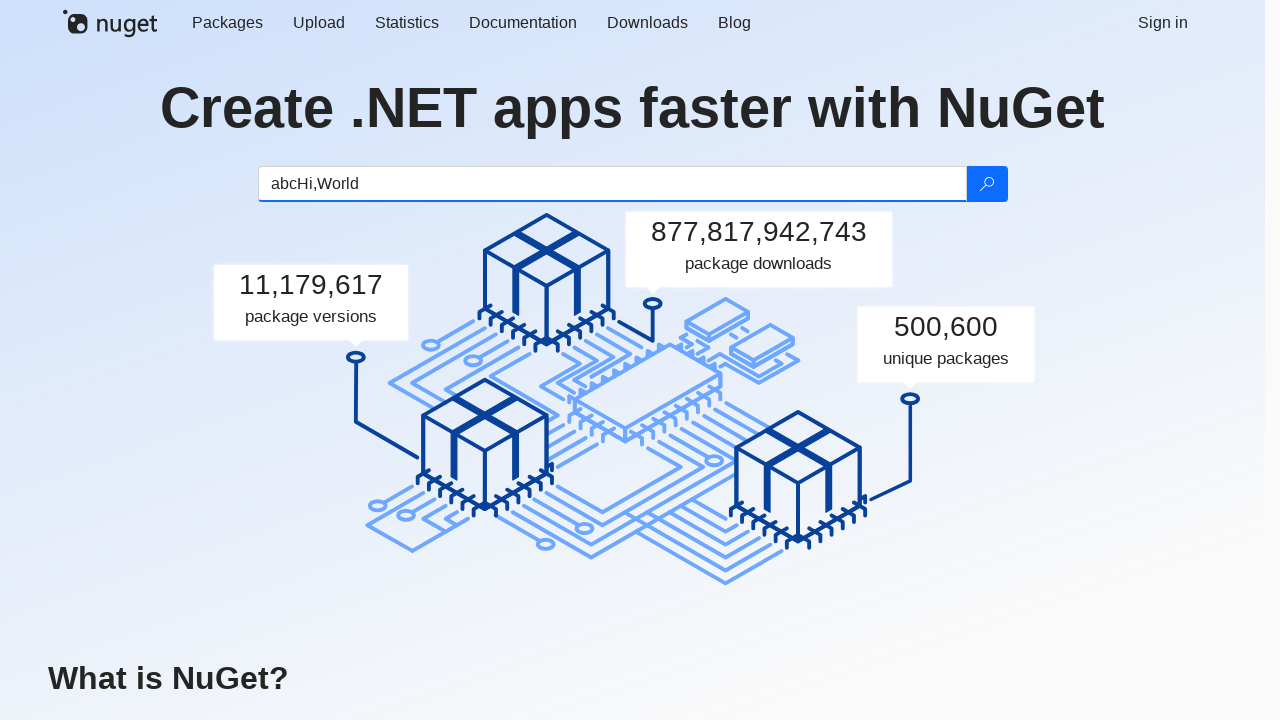

Waited 1000ms
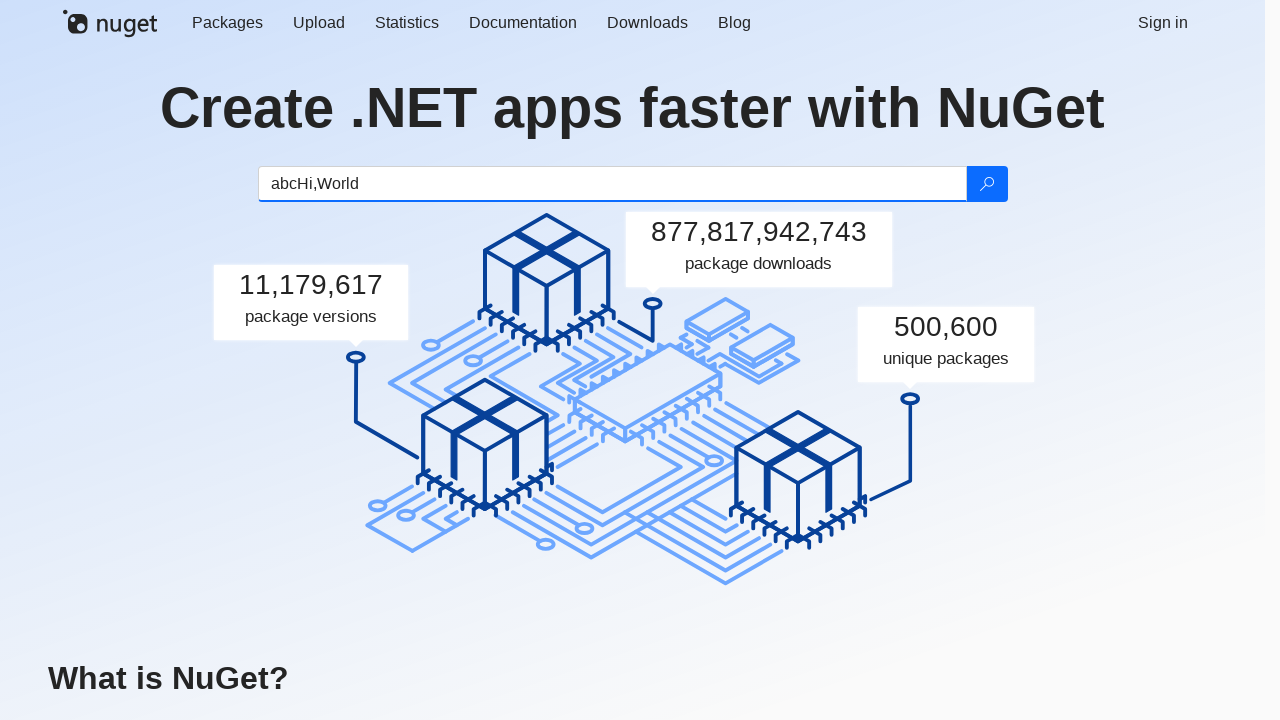

Typed '!' using keyboard
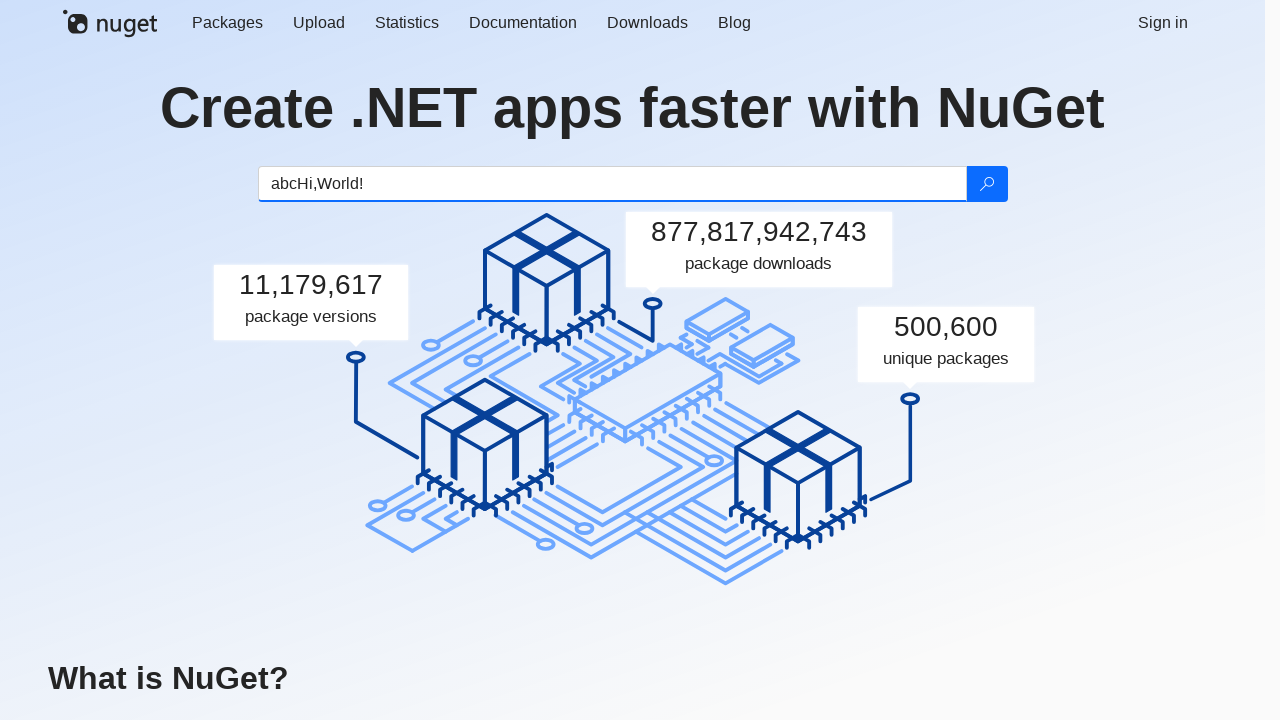

Waited 1000ms
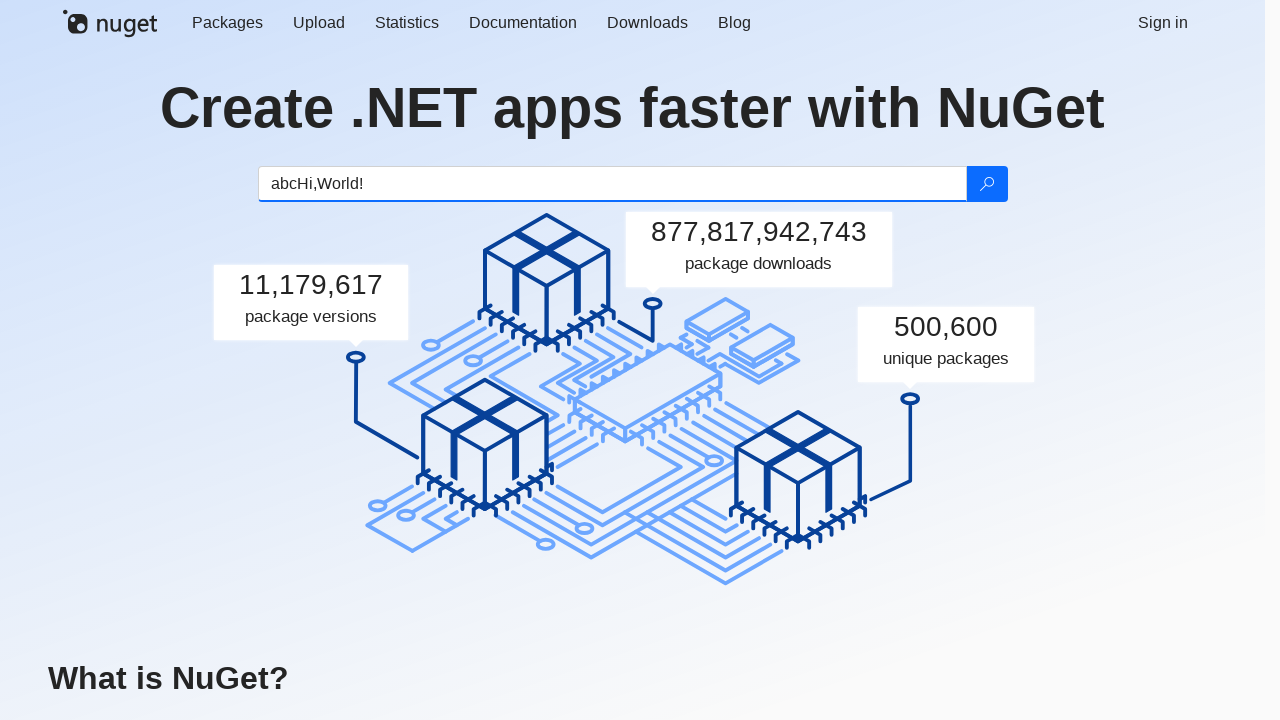

Typed 'qwe' using keyboard
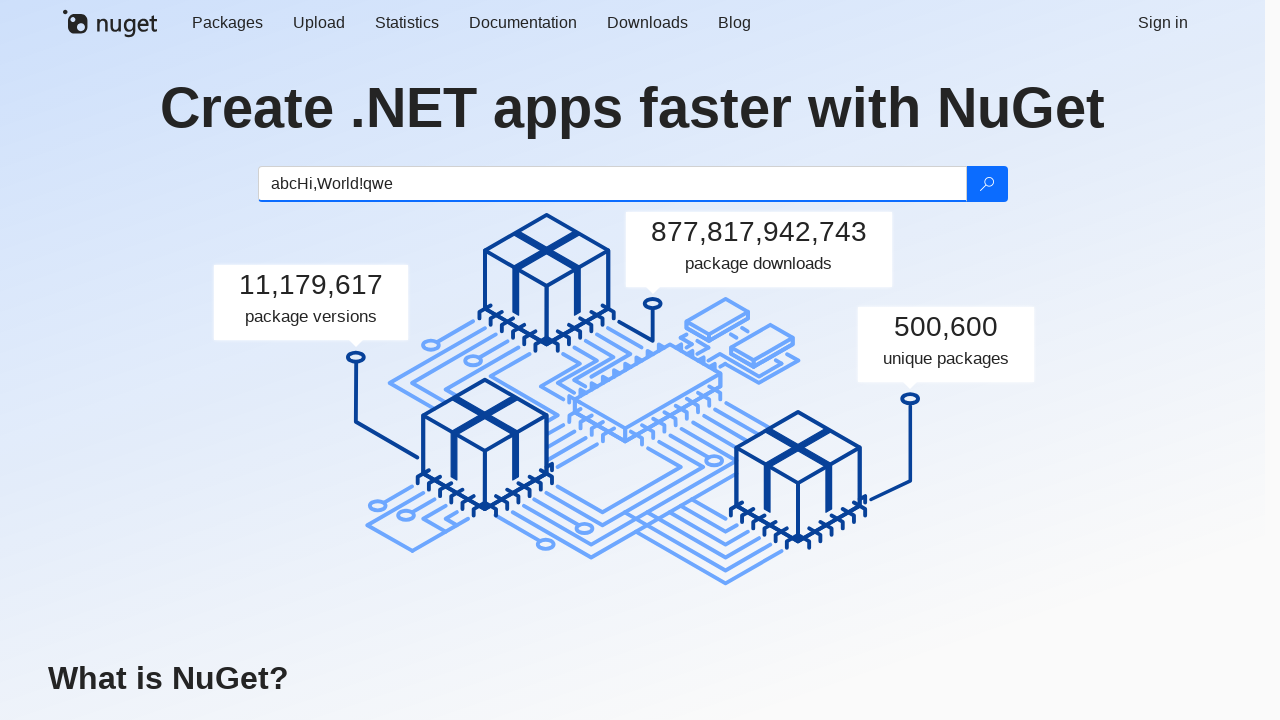

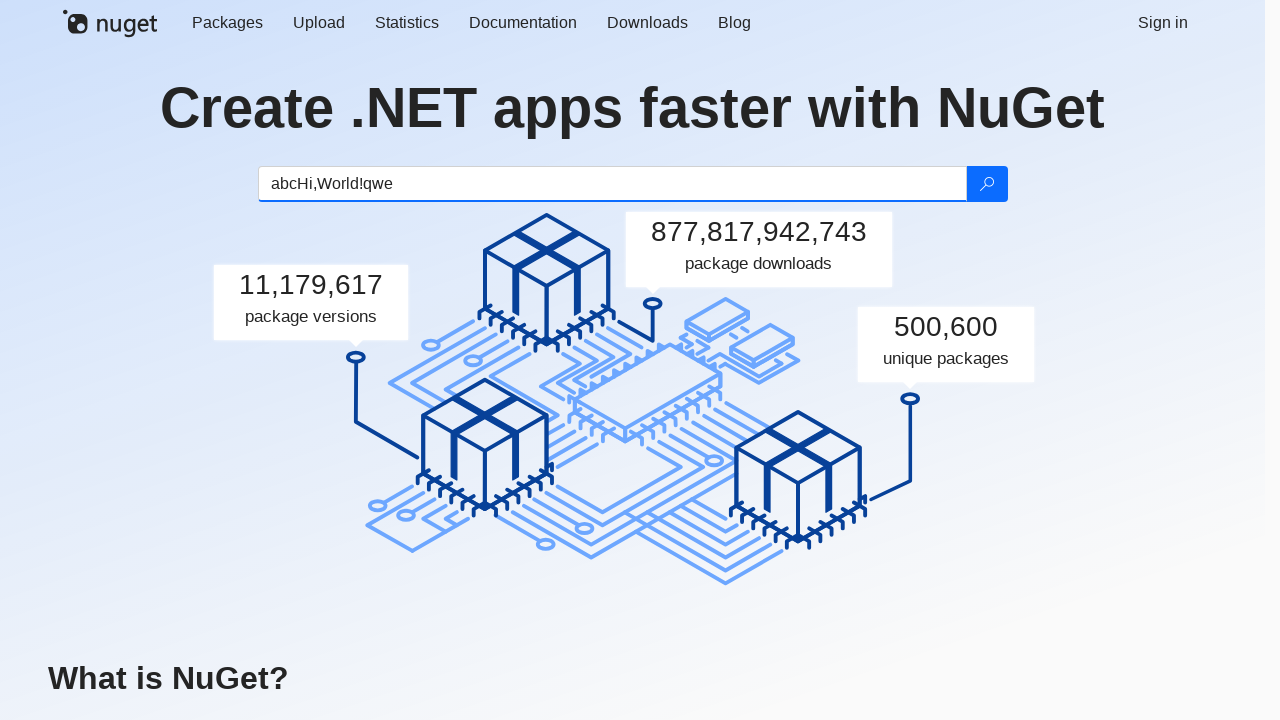